Tests that a todo item is removed if edited to an empty string

Starting URL: https://demo.playwright.dev/todomvc

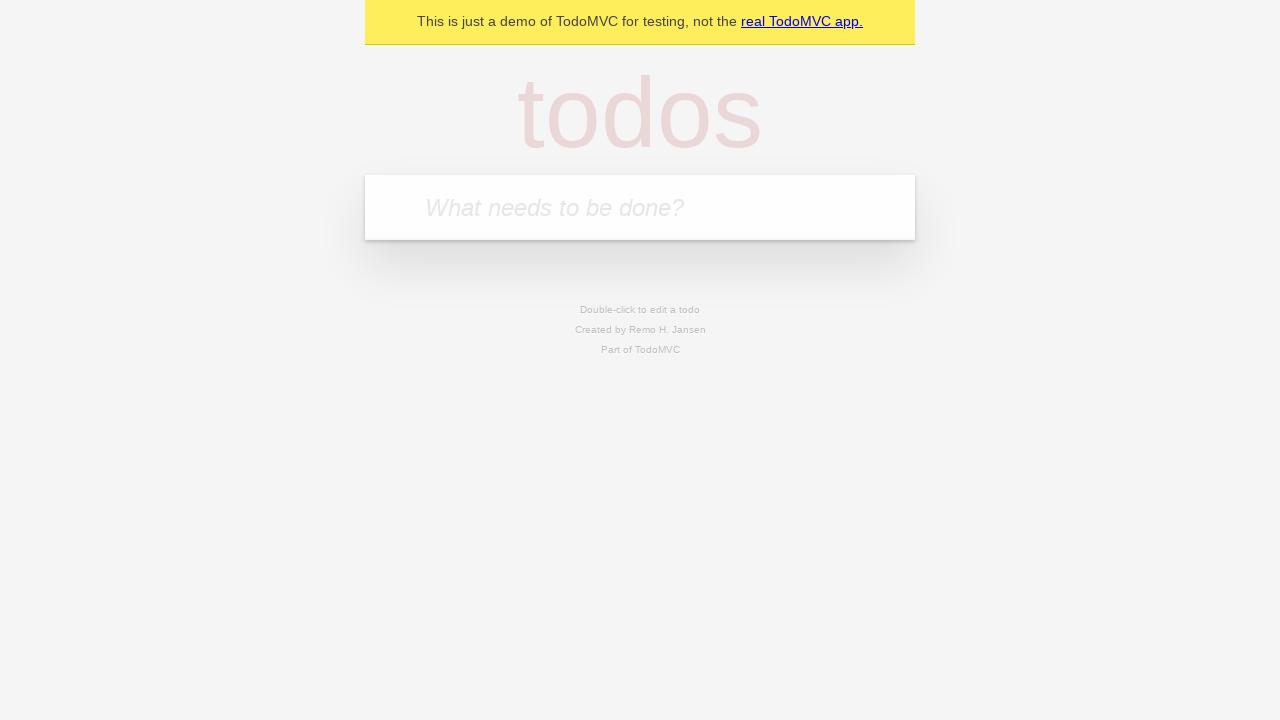

Filled input field with 'buy some cheese' on internal:attr=[placeholder="What needs to be done?"i]
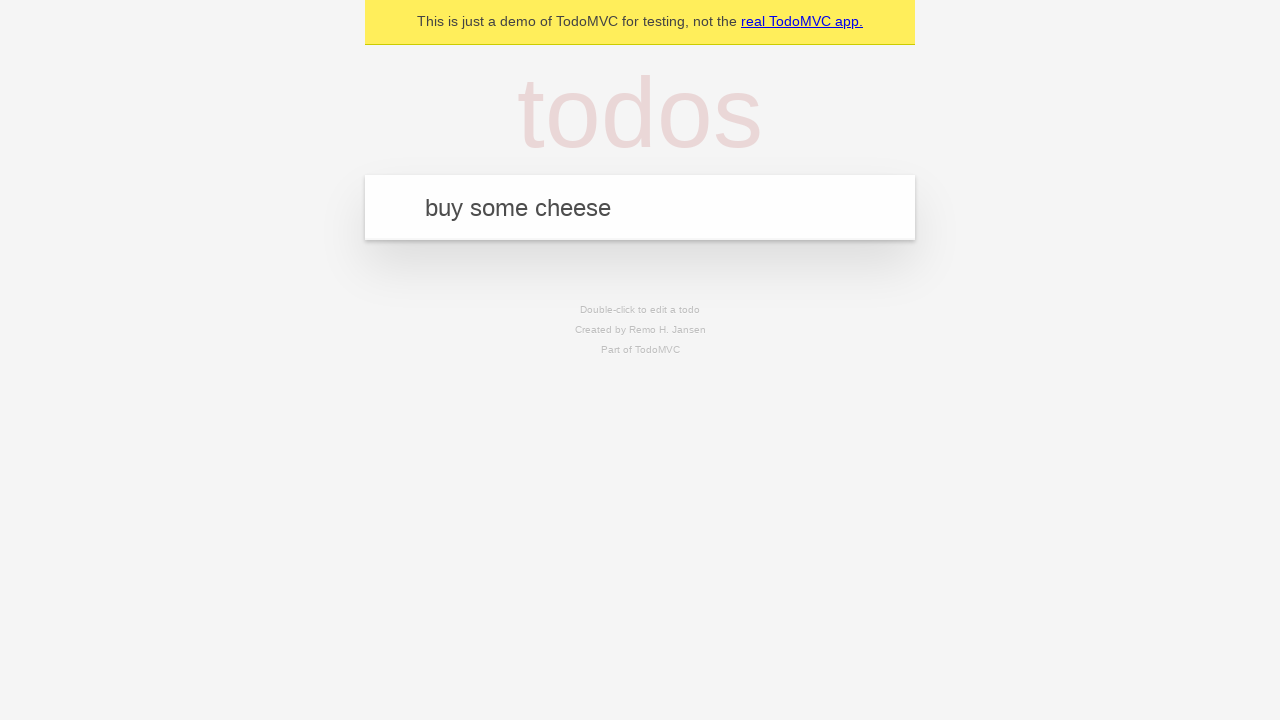

Pressed Enter to create first todo item on internal:attr=[placeholder="What needs to be done?"i]
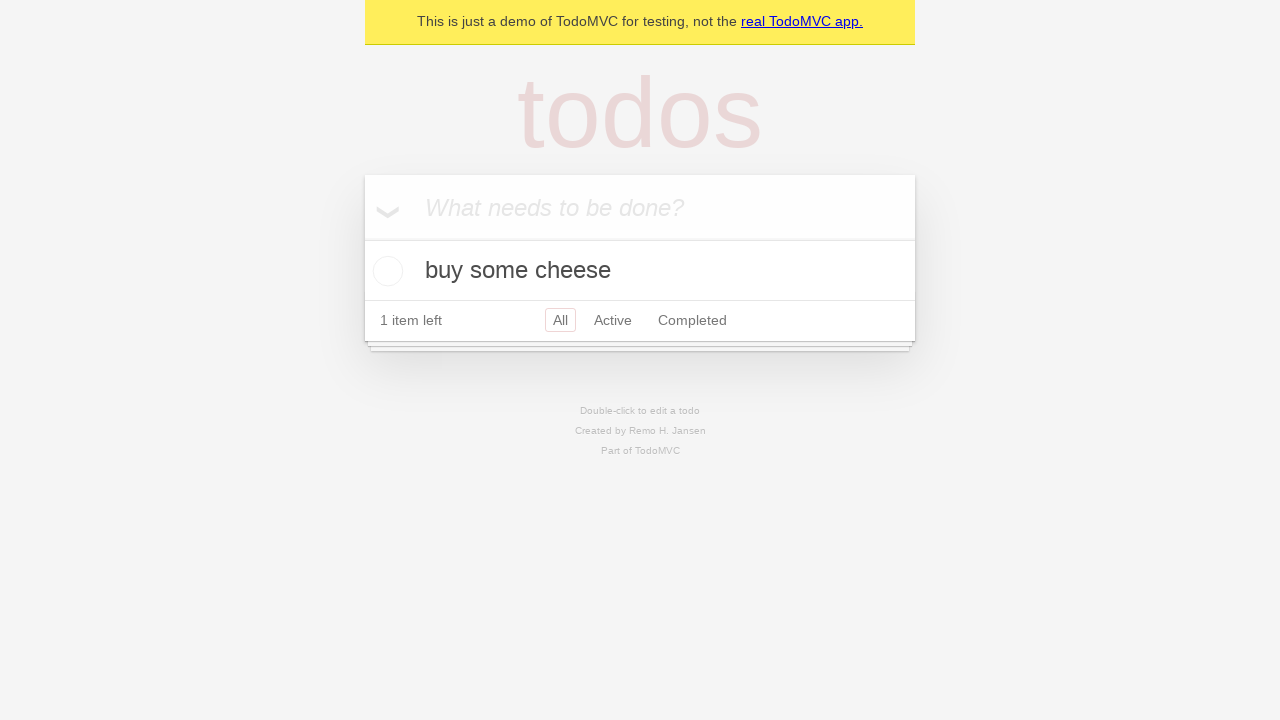

Filled input field with 'feed the cat' on internal:attr=[placeholder="What needs to be done?"i]
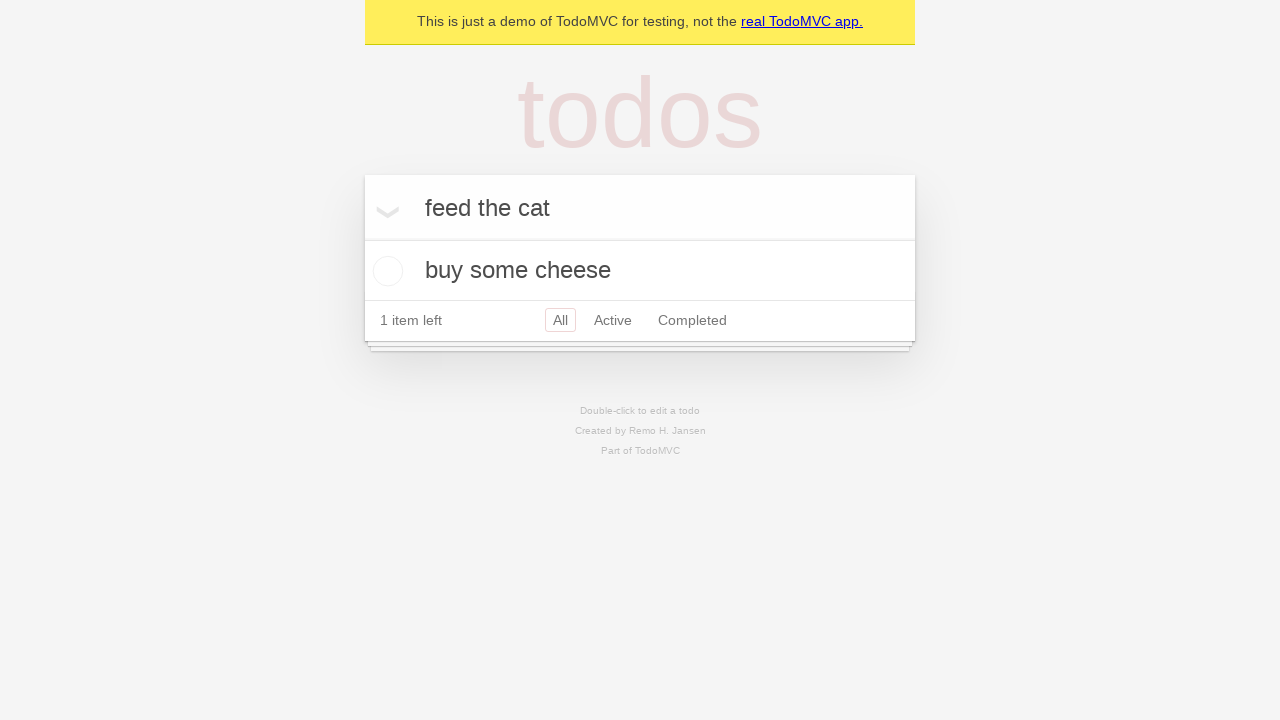

Pressed Enter to create second todo item on internal:attr=[placeholder="What needs to be done?"i]
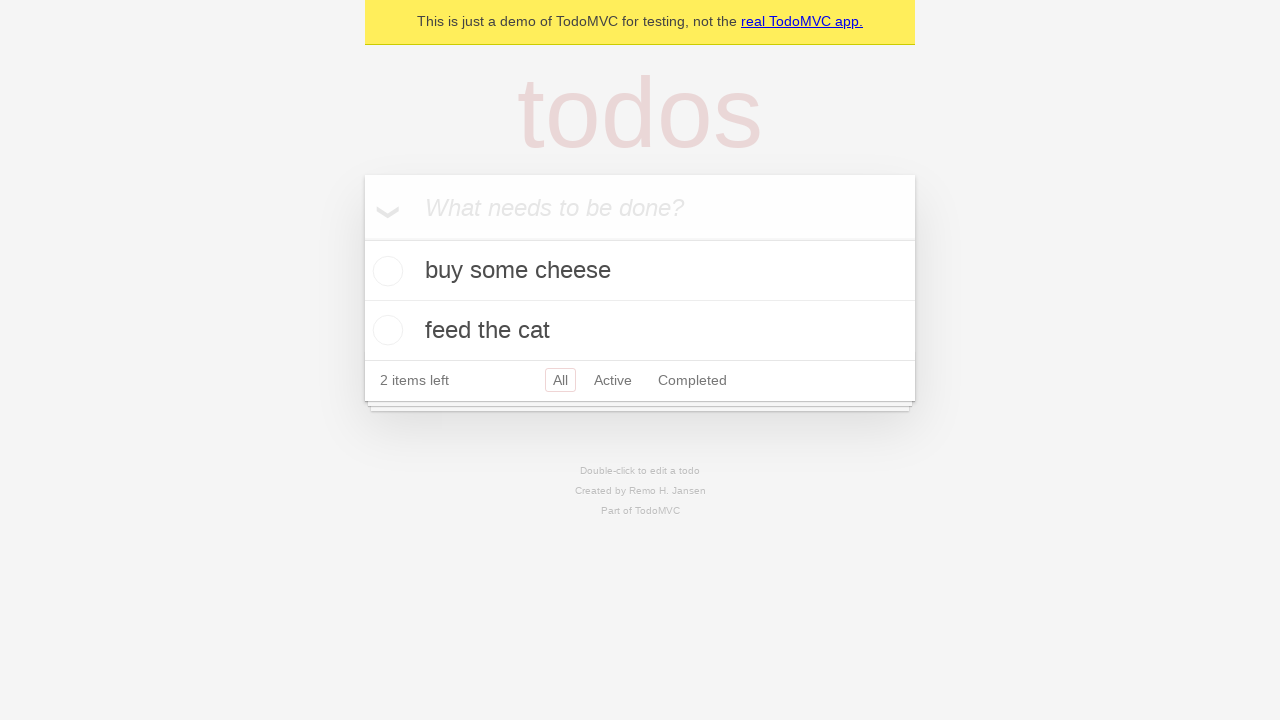

Filled input field with 'book a doctors appointment' on internal:attr=[placeholder="What needs to be done?"i]
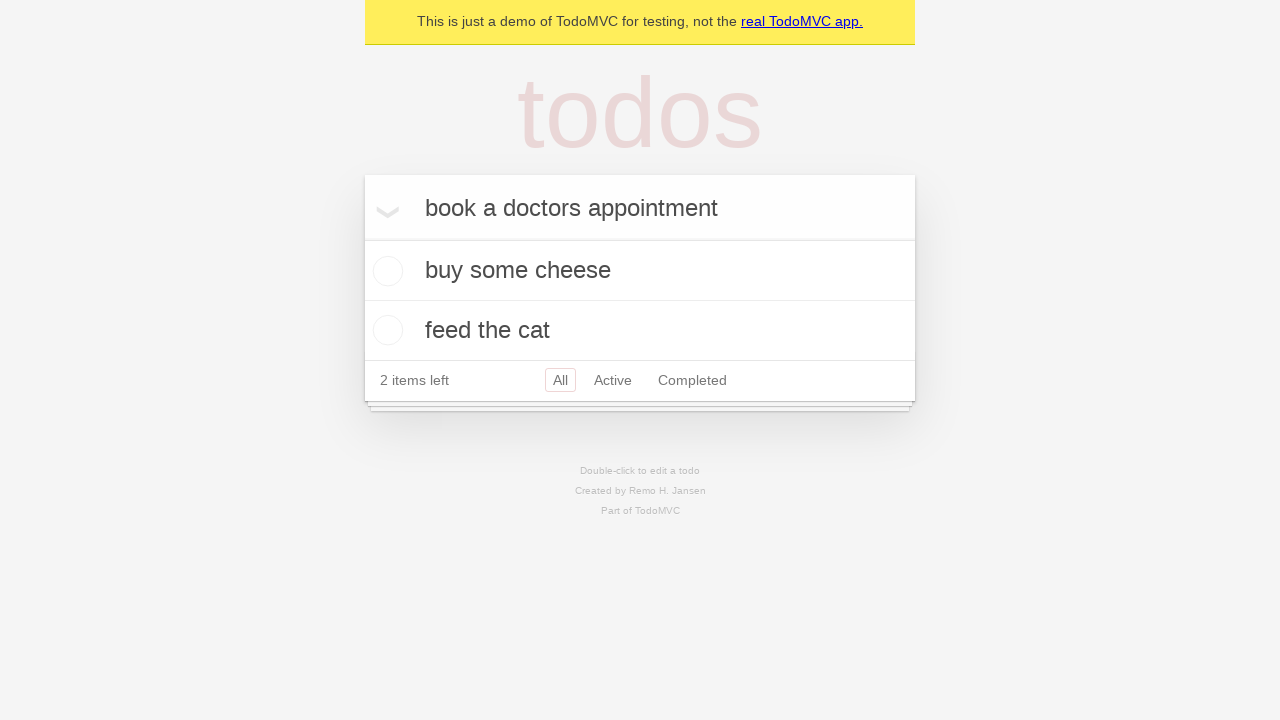

Pressed Enter to create third todo item on internal:attr=[placeholder="What needs to be done?"i]
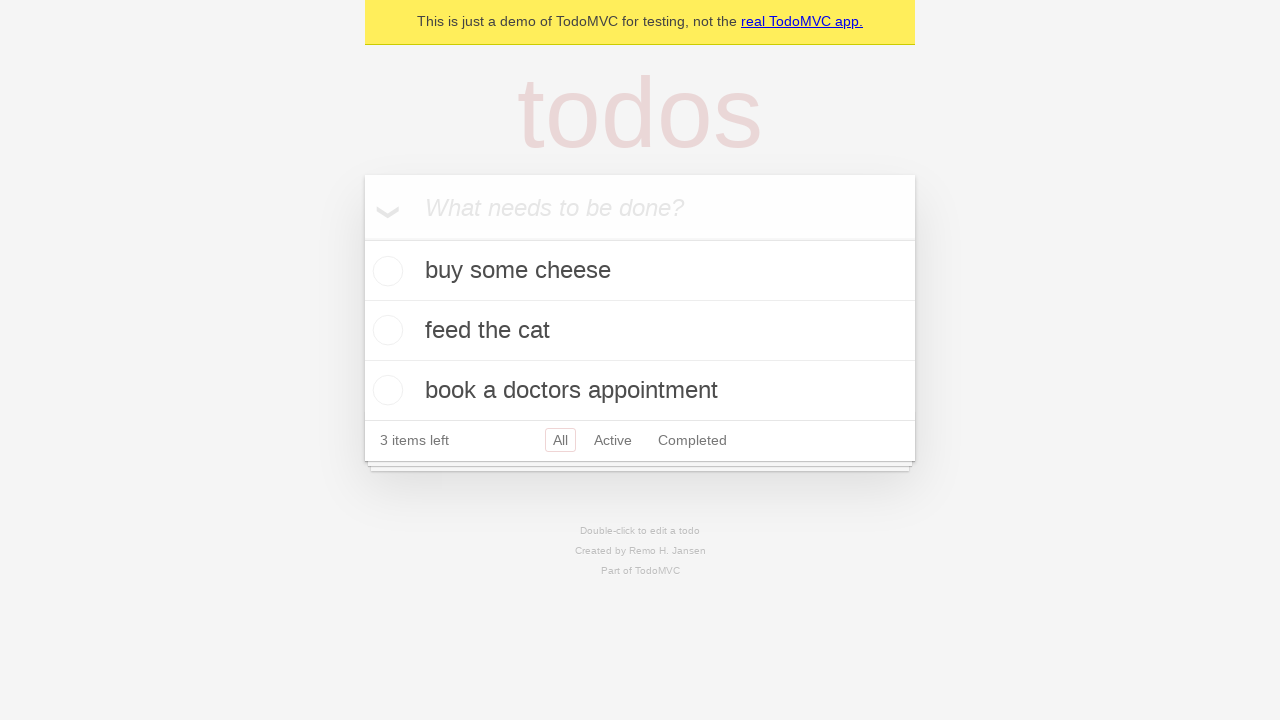

Double-clicked second todo item to enter edit mode at (640, 331) on [data-testid='todo-item'] >> nth=1
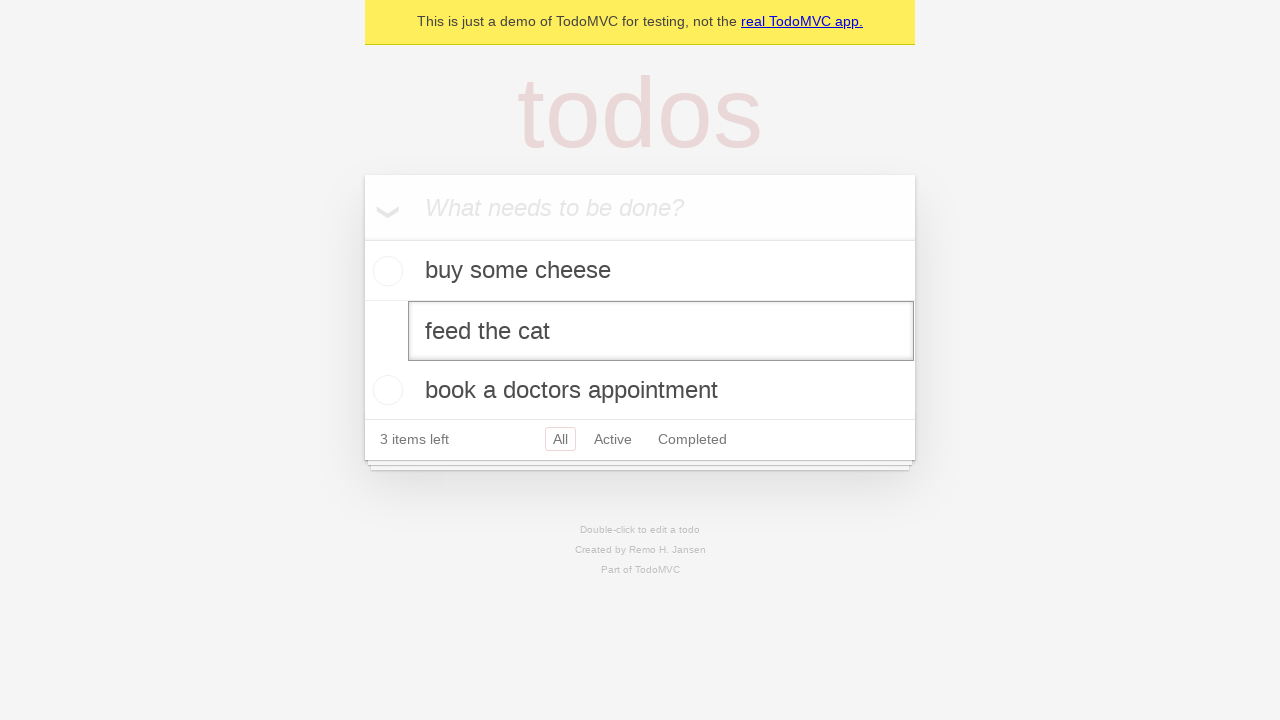

Cleared text from edit field on [data-testid='todo-item'] >> nth=1 >> internal:role=textbox[name="Edit"i]
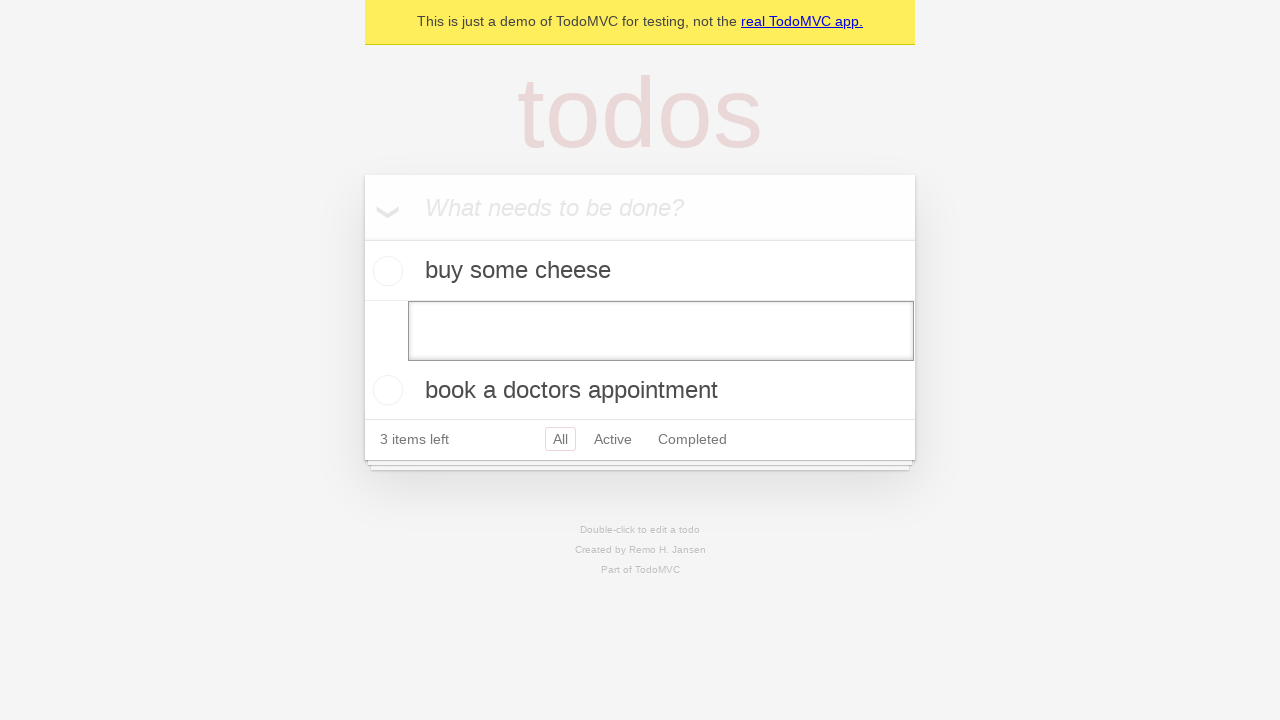

Pressed Enter to confirm empty text and remove todo item on [data-testid='todo-item'] >> nth=1 >> internal:role=textbox[name="Edit"i]
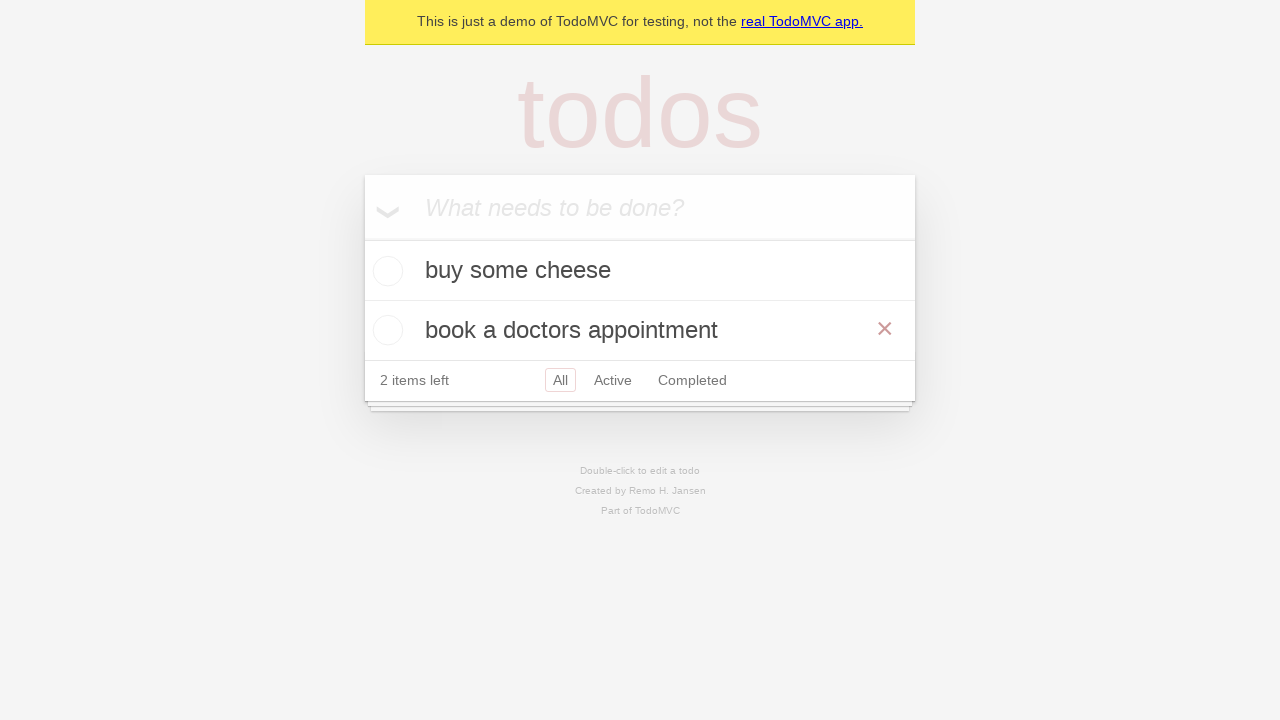

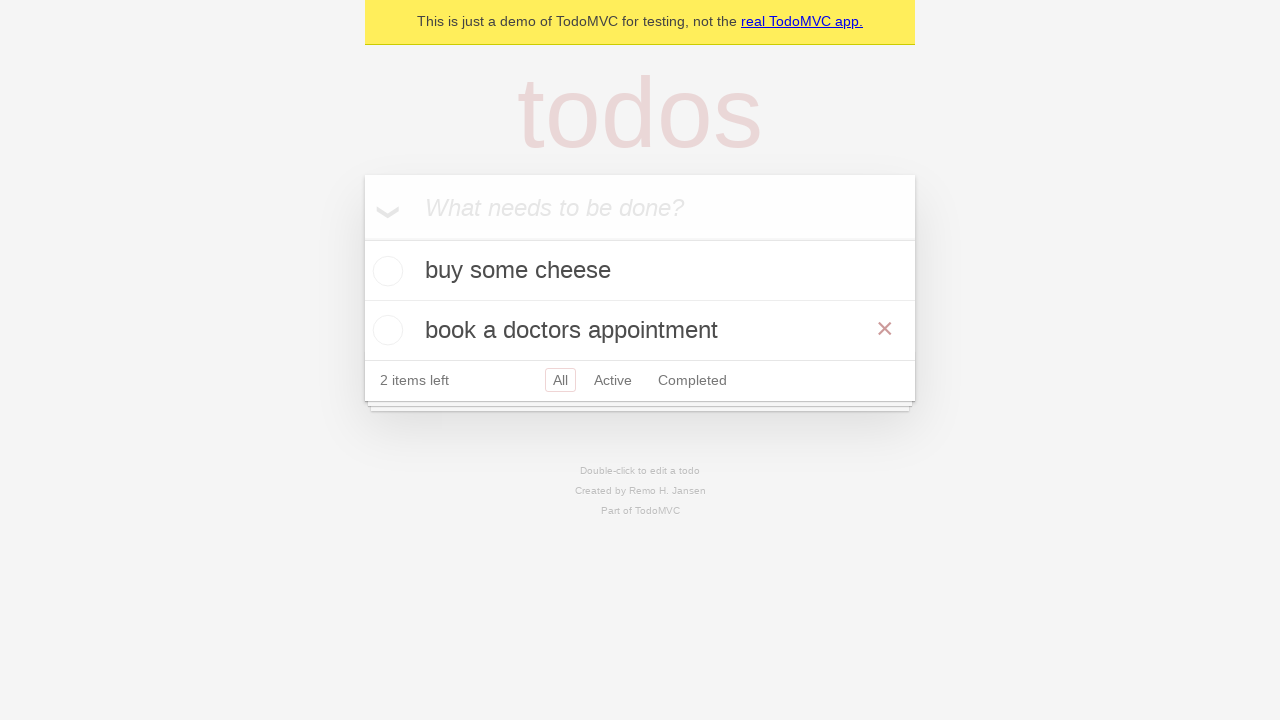